Tests registration failure when attempting to register with a username that was just registered, verifying the duplicate username error message.

Starting URL: https://hoangduy0610.github.io/ncc-sg-automation-workshop-1/register.html

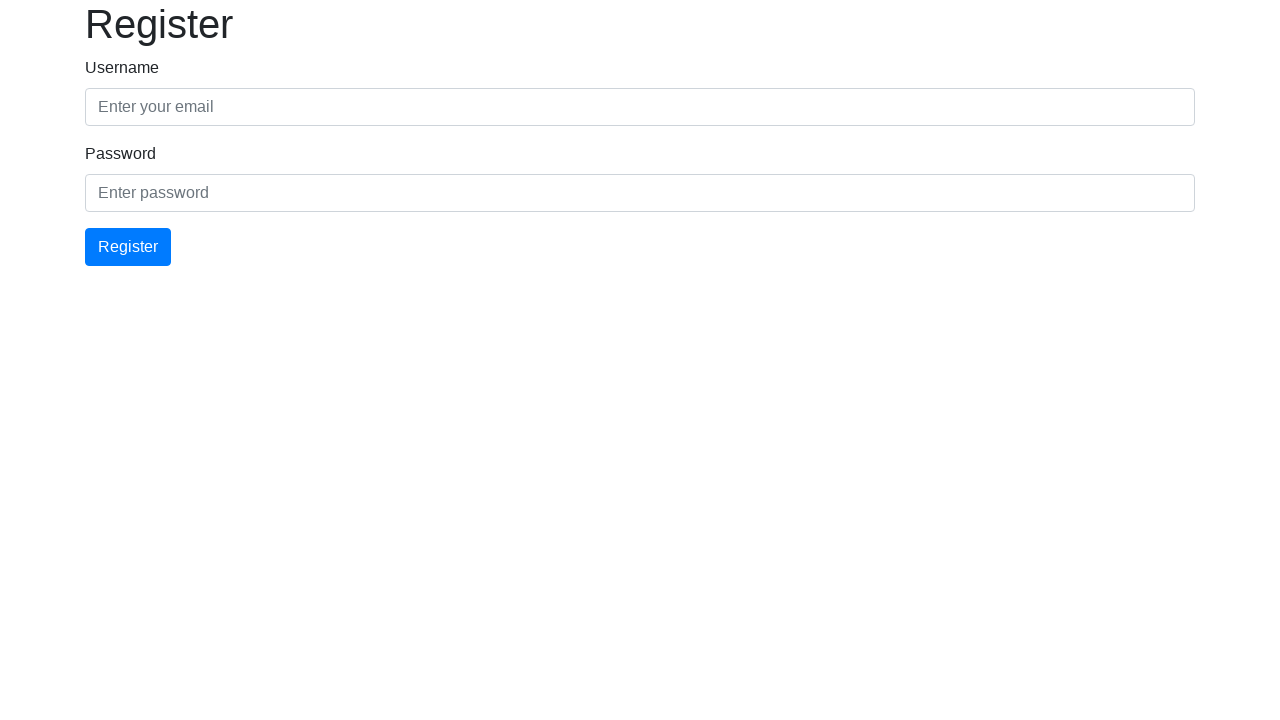

Filled email field with existing username 'Thytest03' on #email
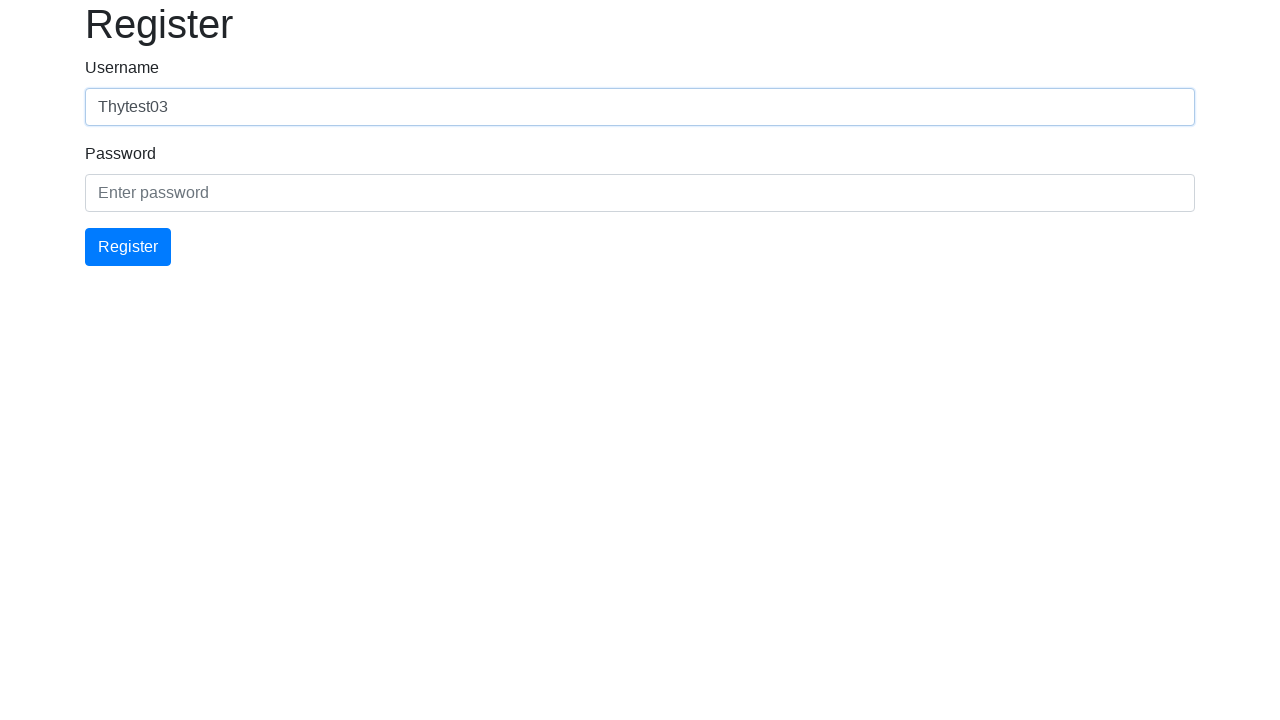

Filled password field with 'Thy123' on #password
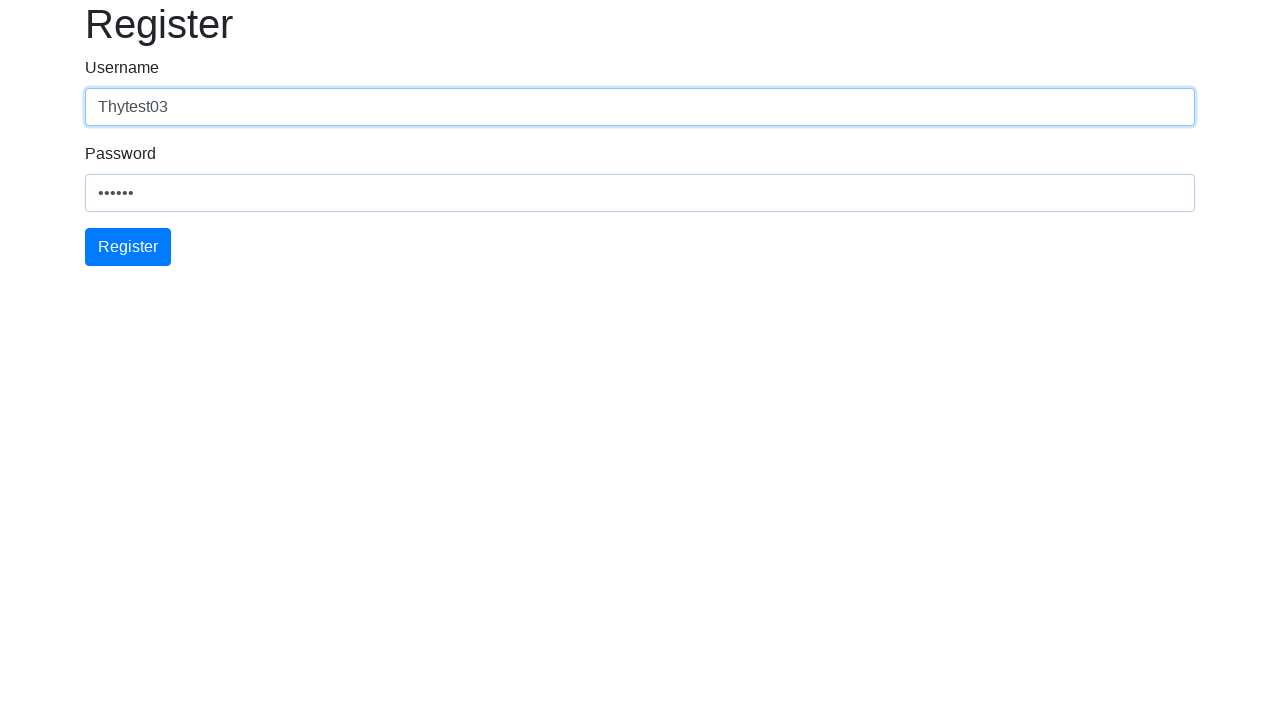

Clicked register submit button at (128, 247) on button
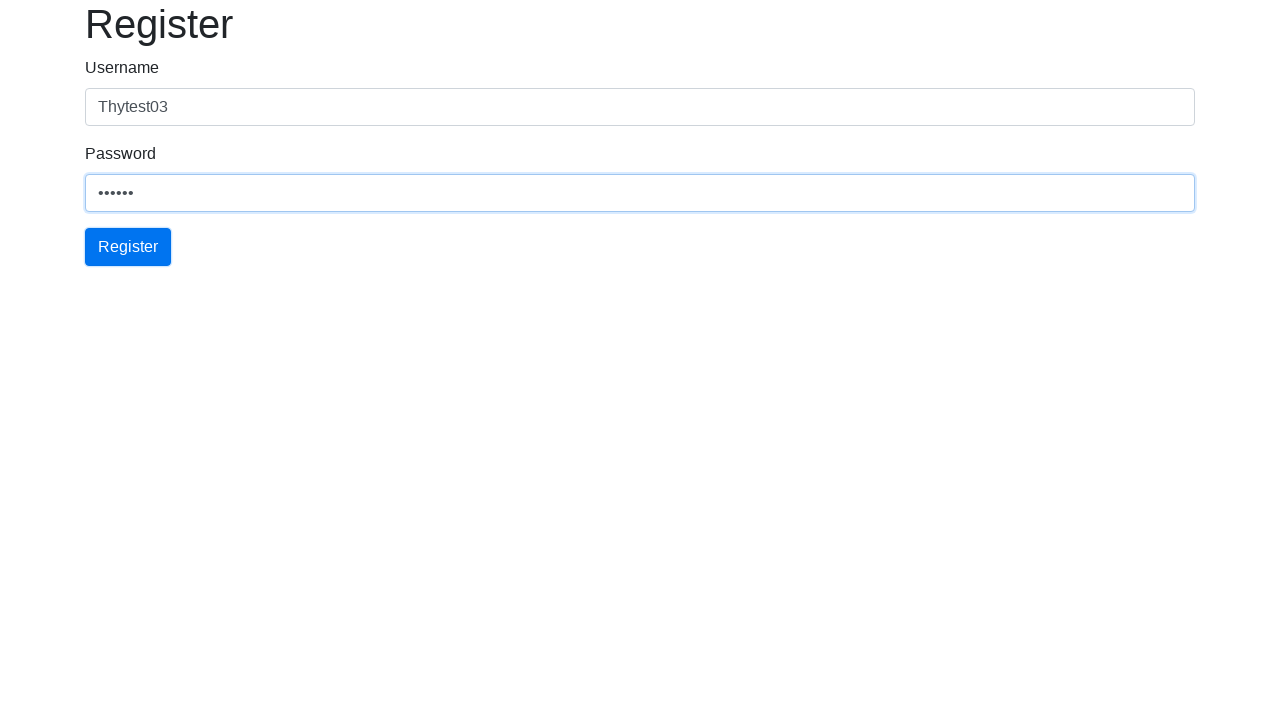

Duplicate username error message appeared
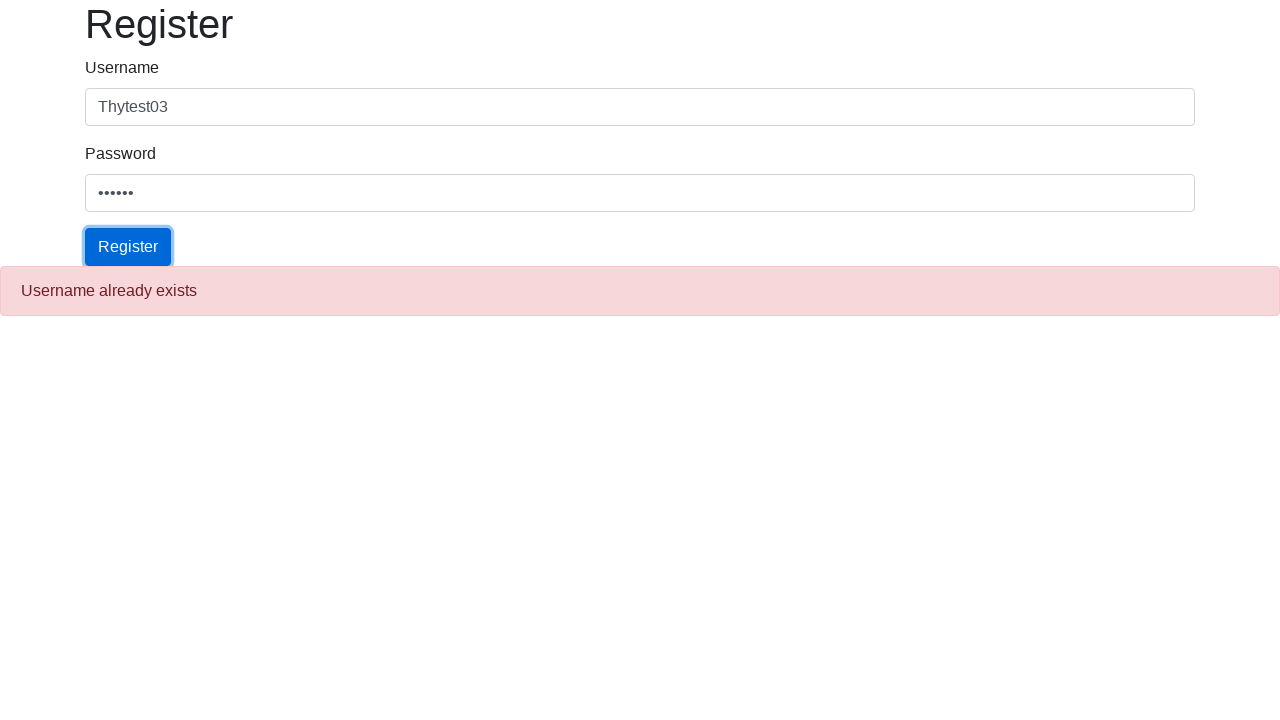

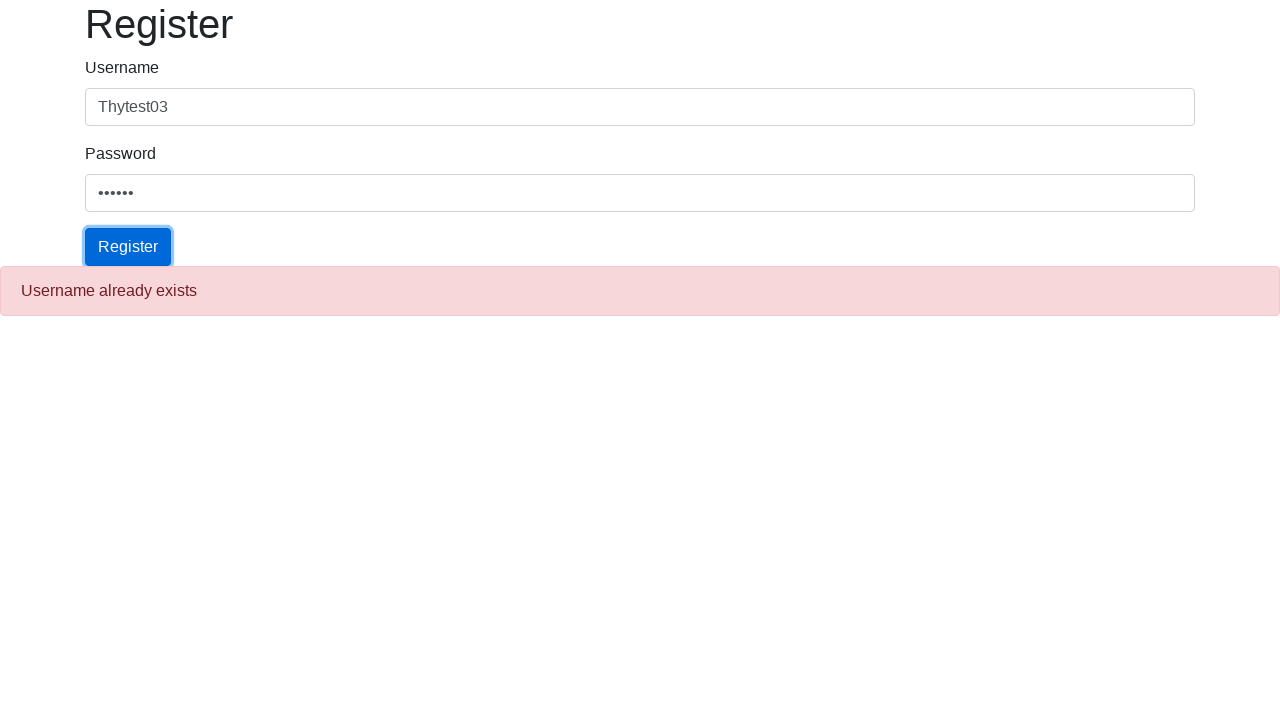